Navigates to Dumskaya news website and verifies that news articles are displayed on the page

Starting URL: http://dumskaya.net/

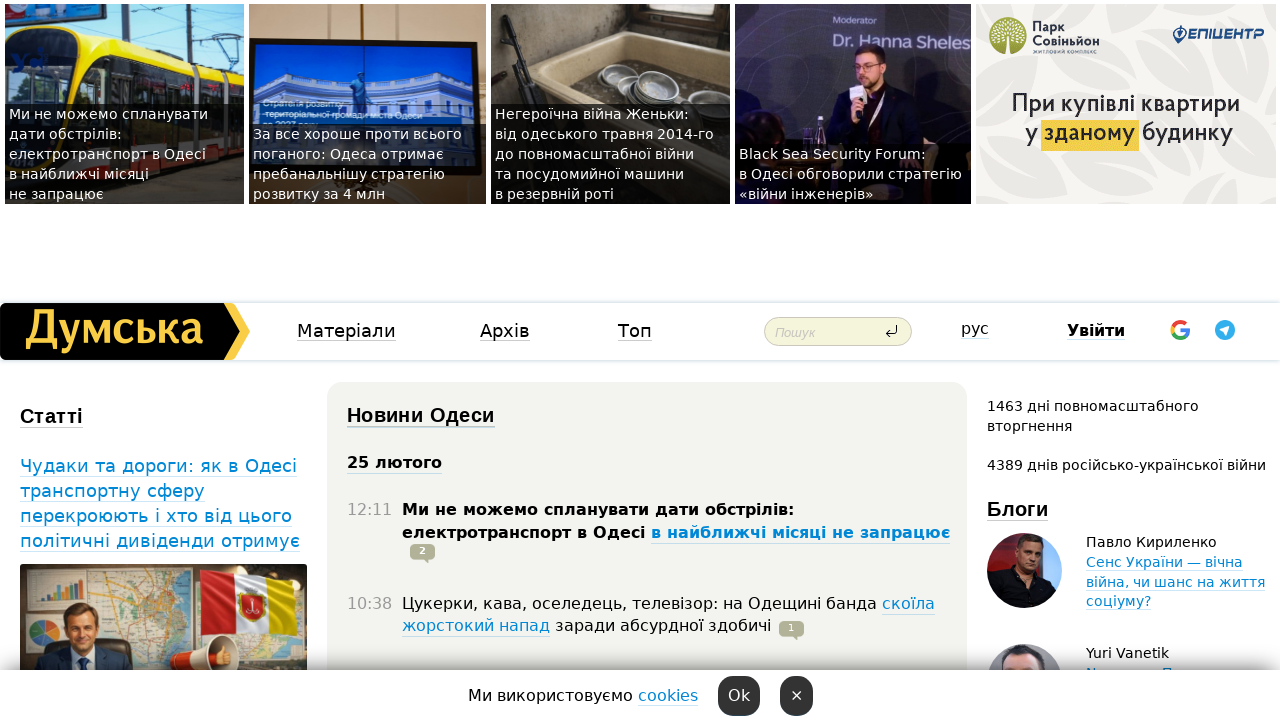

Navigated to Dumskaya news website
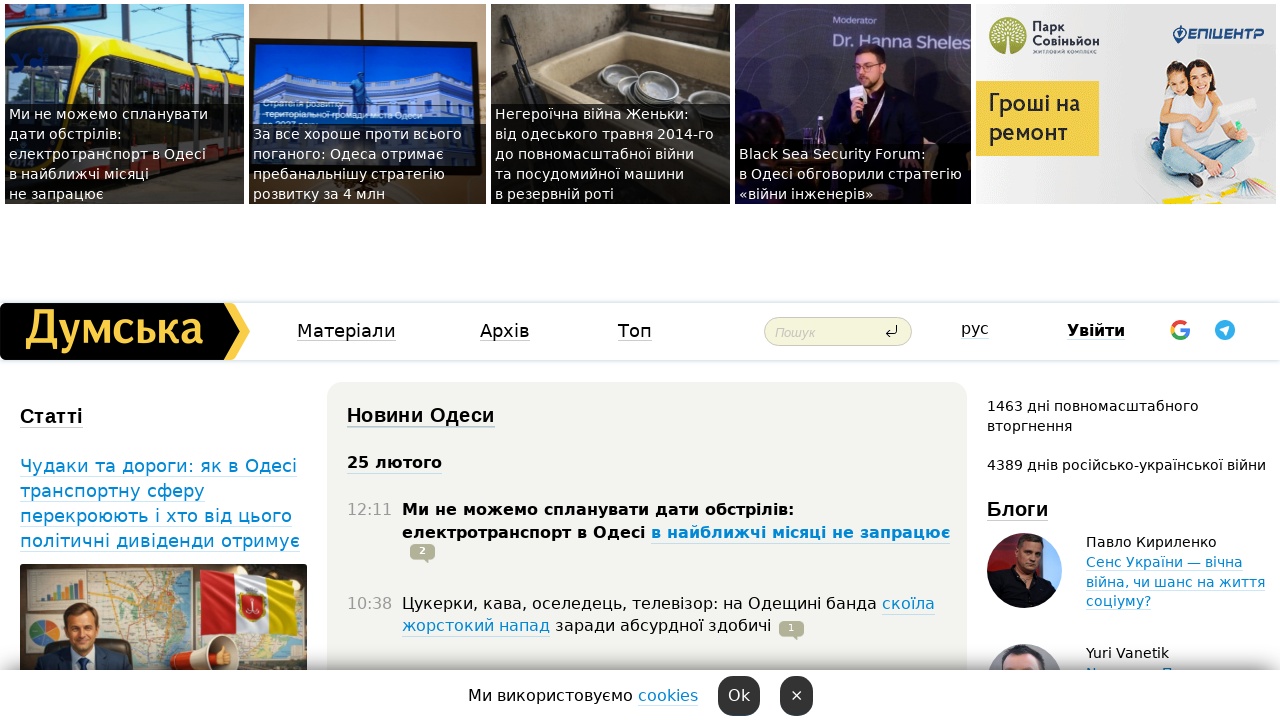

News articles loaded on the page
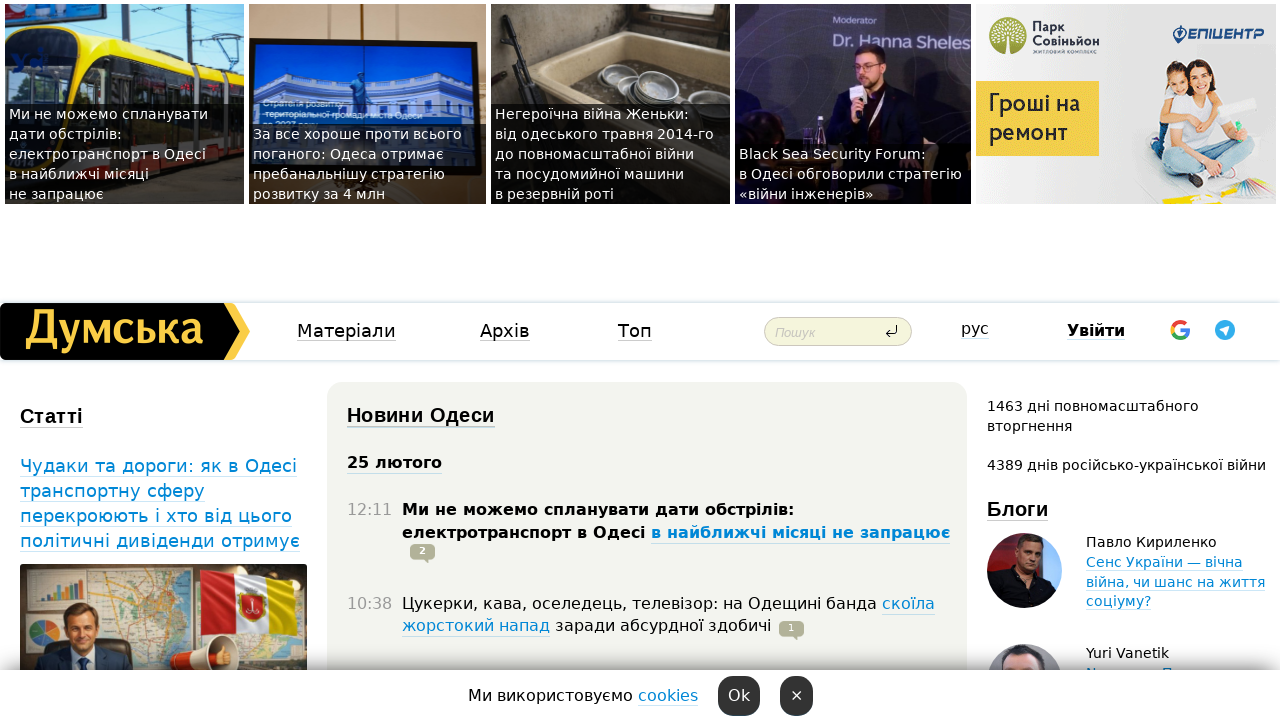

Found 118 news items on the page
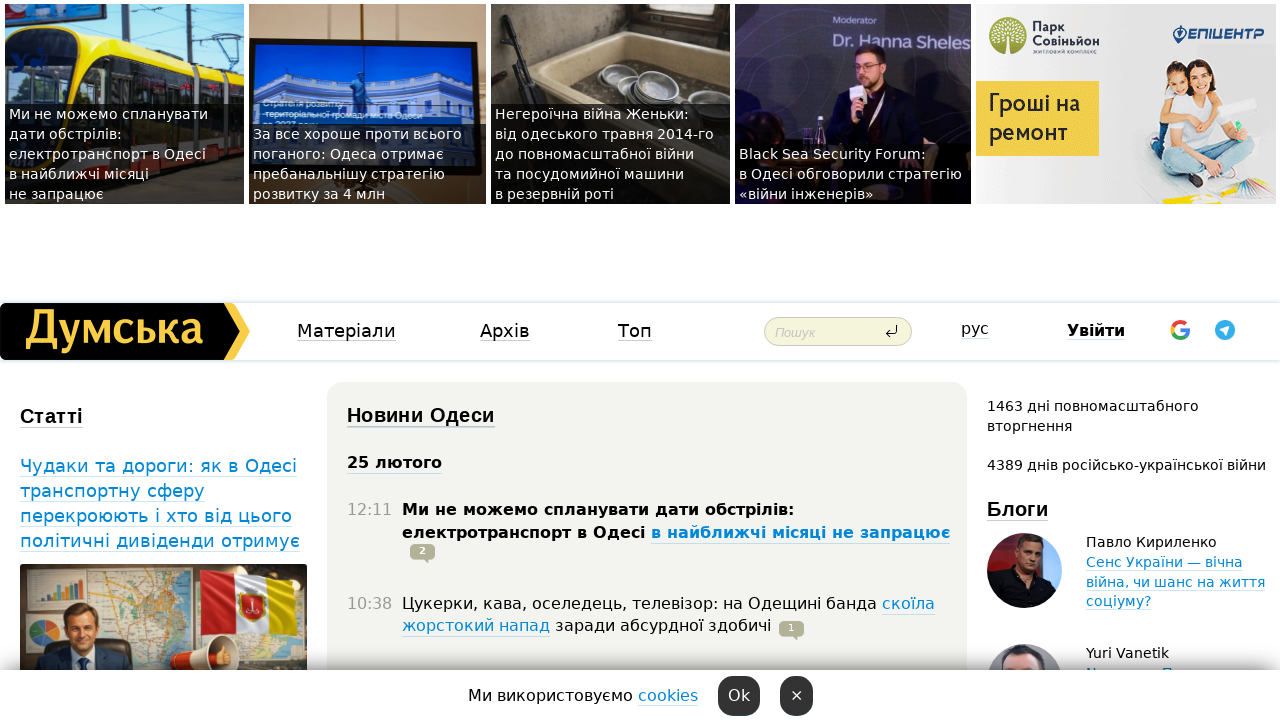

Verified that at least 20 news items are present
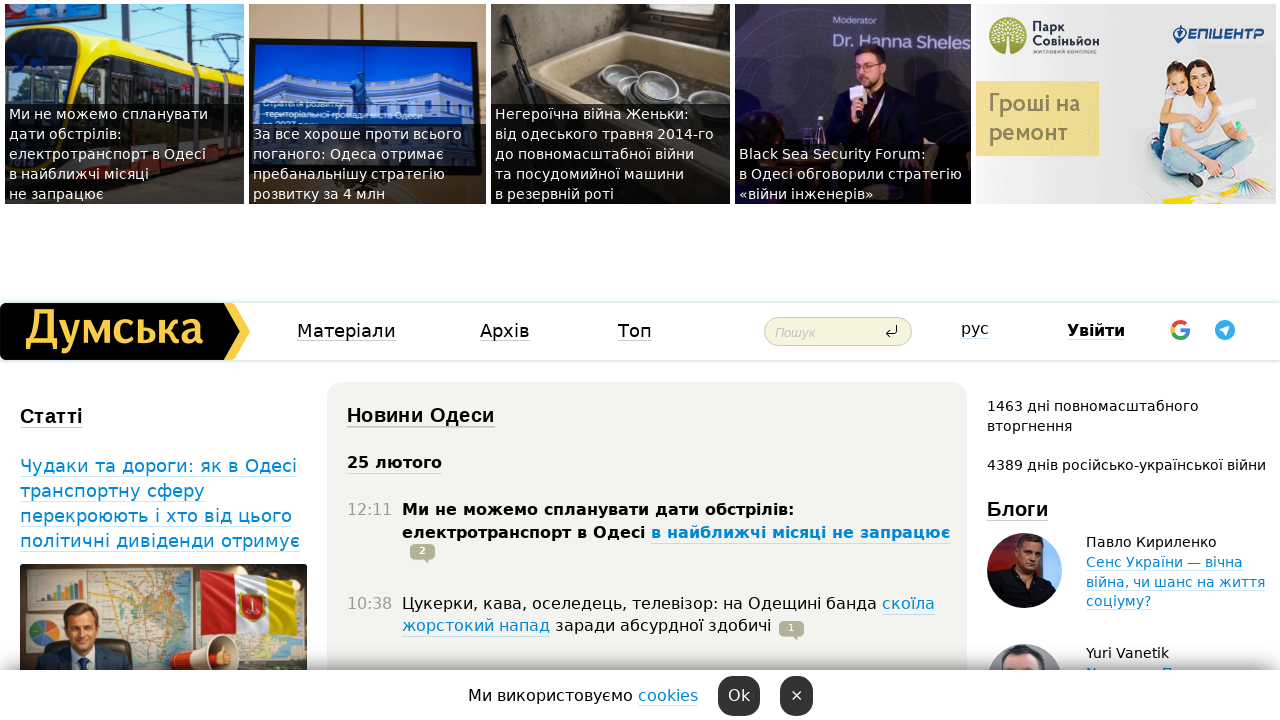

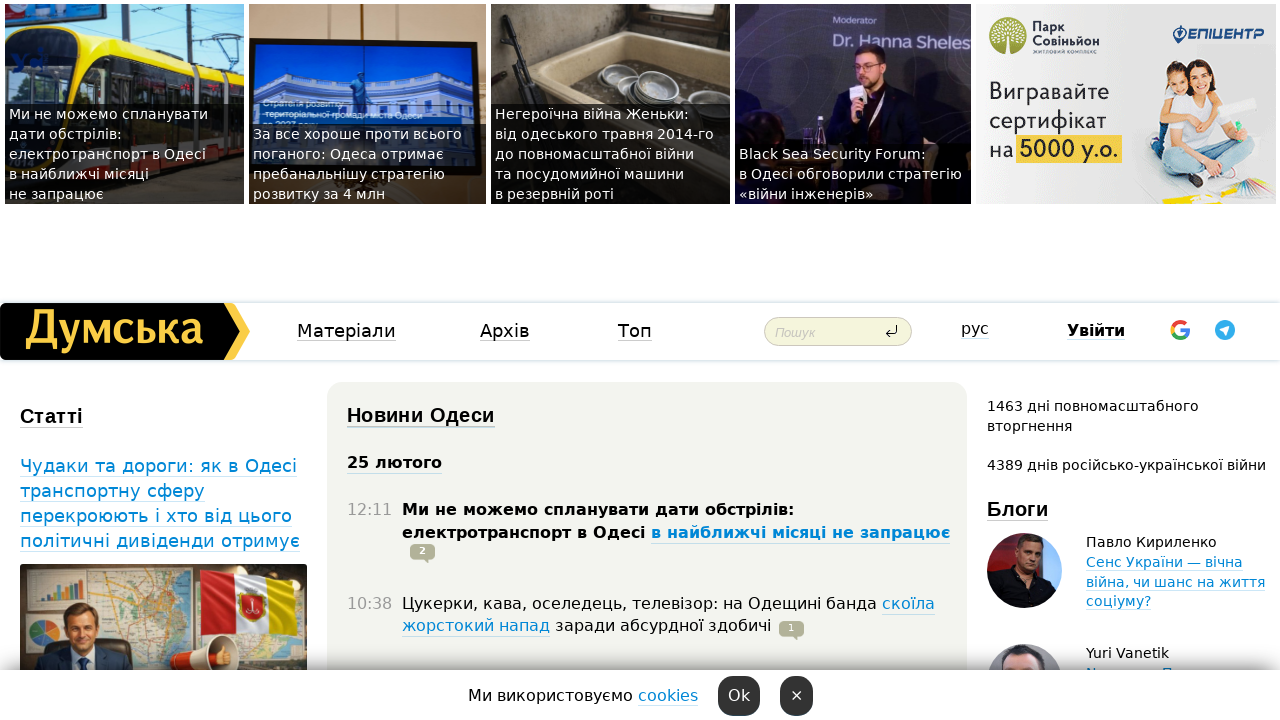